Tests JavaScript prompt dialog handling by clicking the prompt button, entering text into the prompt dialog, and accepting it.

Starting URL: https://demoqa.com/alerts

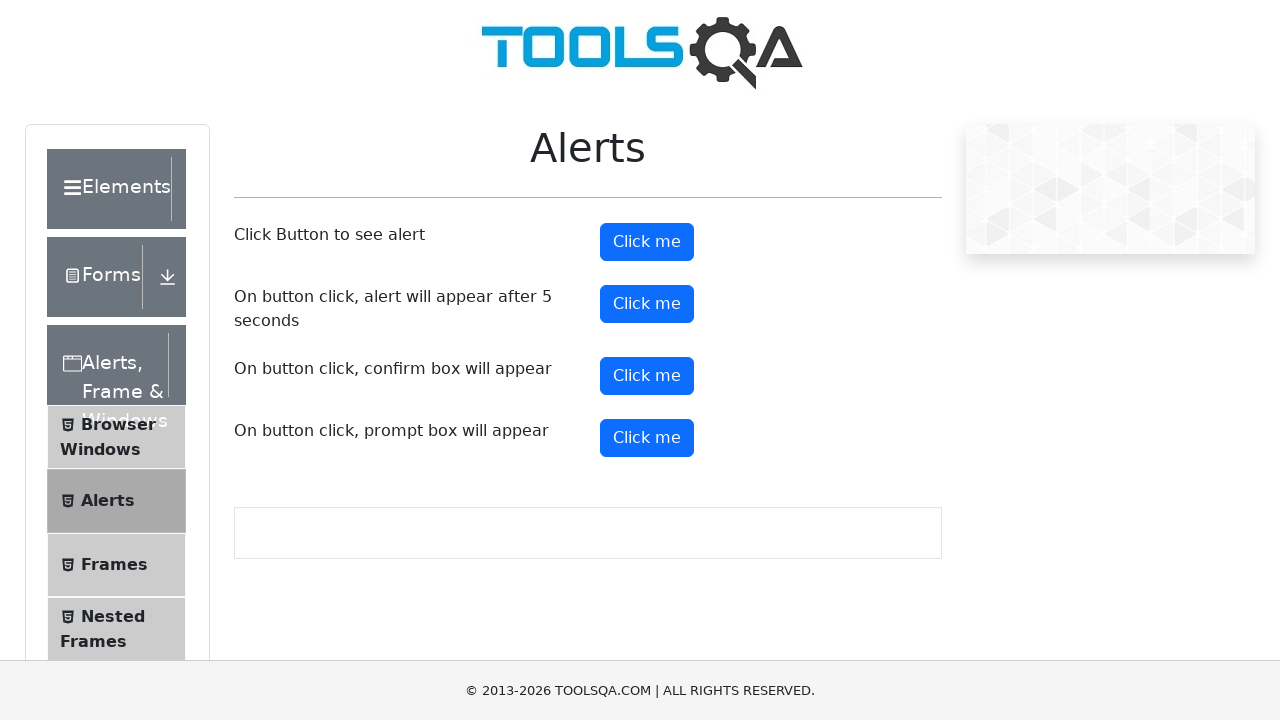

Clicked the prompt button to trigger JavaScript prompt dialog at (647, 438) on xpath=//button[@id='promtButton']
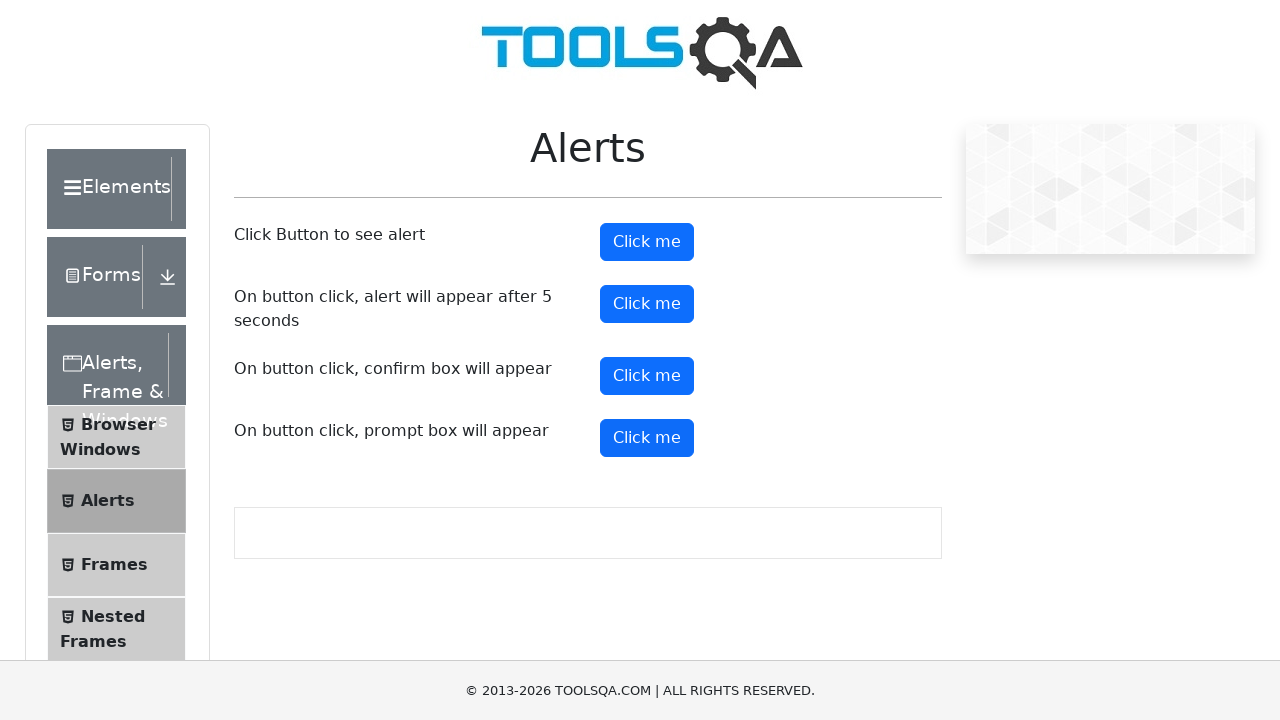

Set up dialog handler to accept prompt with text 'QWERTY'
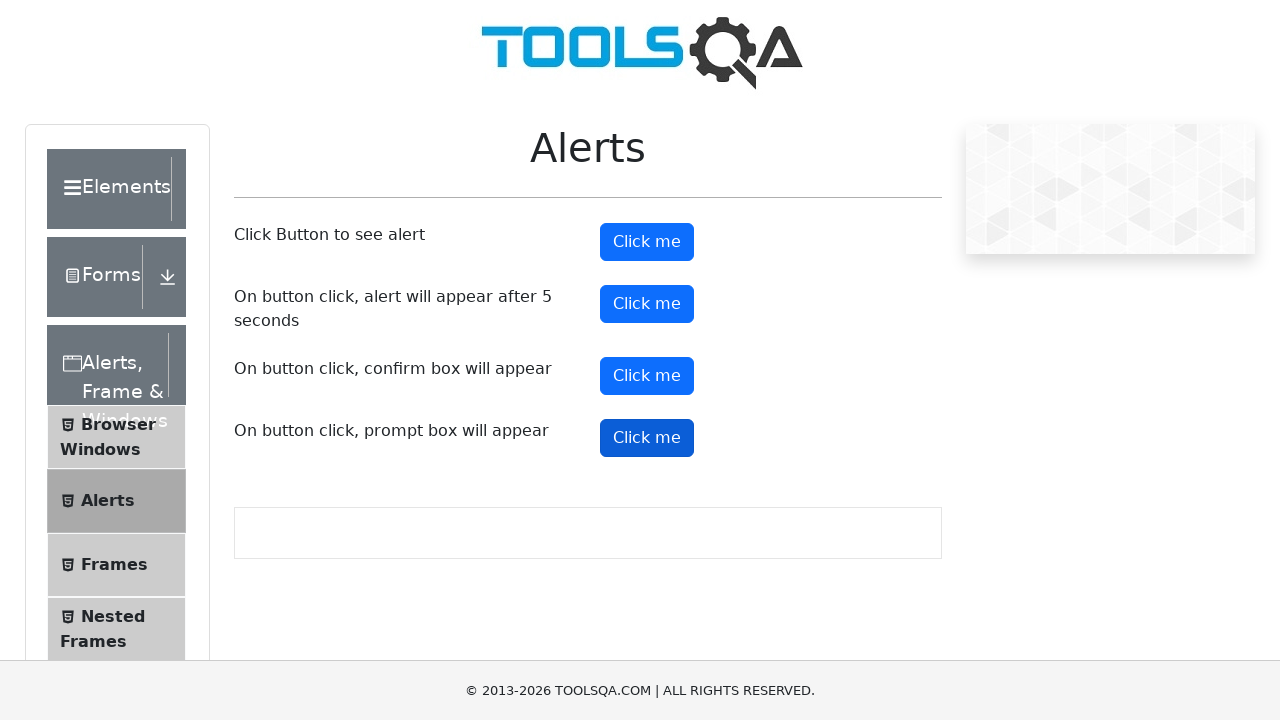

Clicked the prompt button again to trigger the dialog with handler active at (647, 438) on xpath=//button[@id='promtButton']
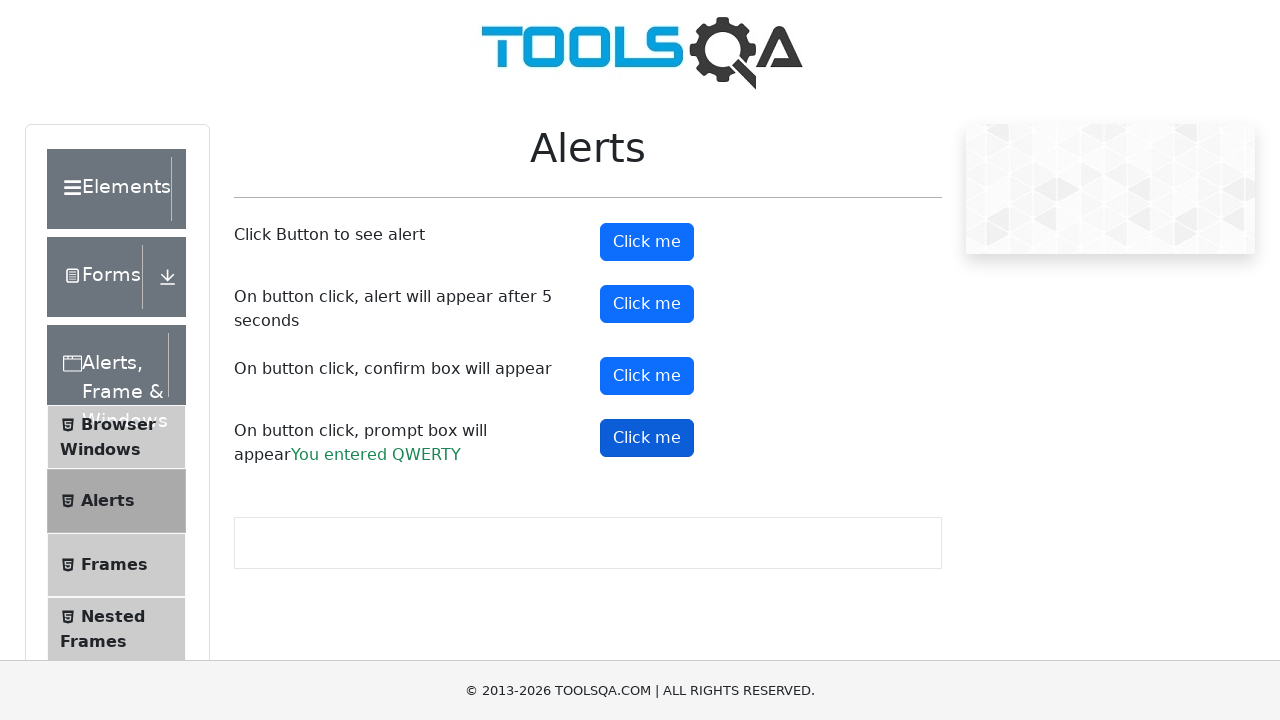

Waited 1 second for dialog interaction to complete
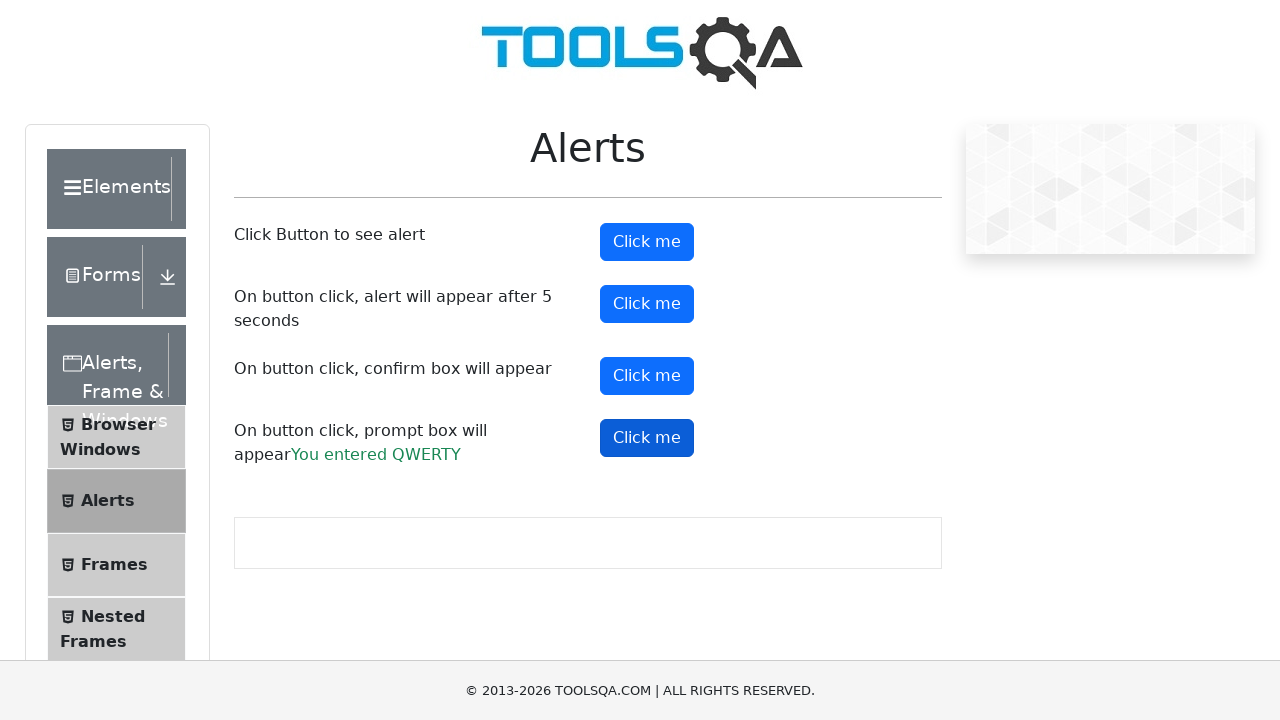

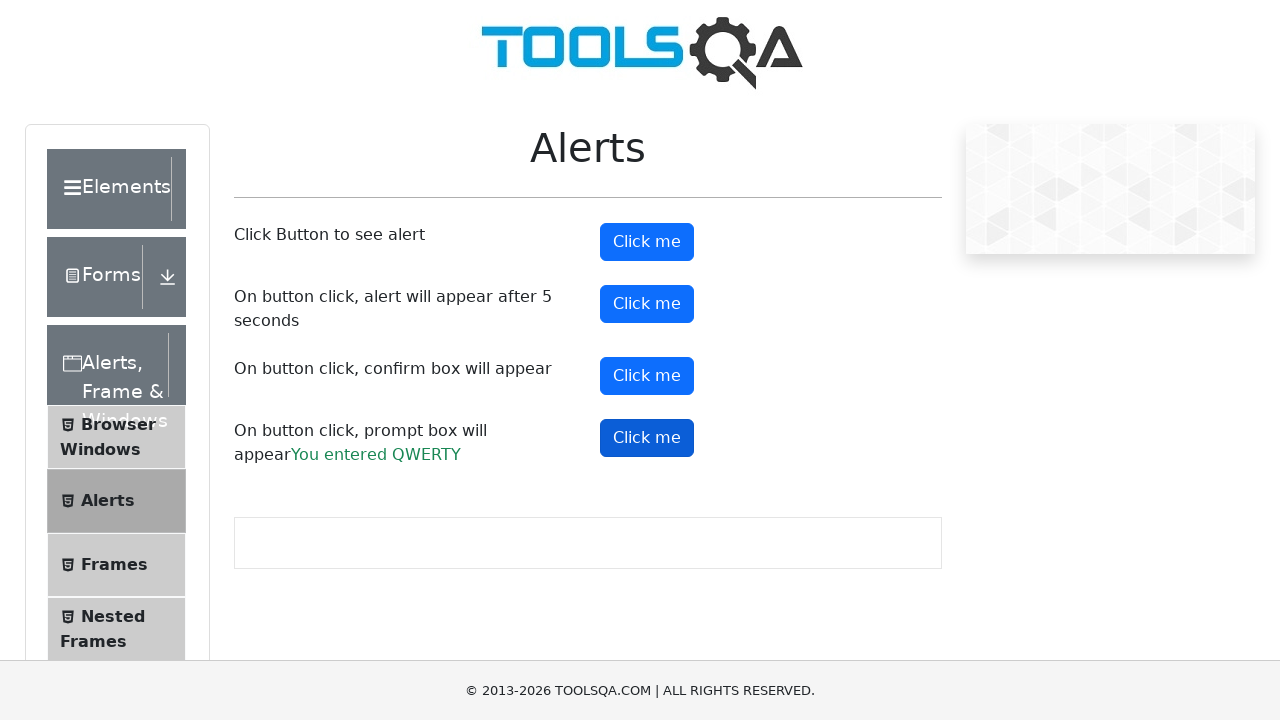